Tests an e-commerce flow by adding vegetables (Cucumber, Brocolli, Beetroot) to cart, proceeding to checkout, and applying a promo code to verify the discount functionality.

Starting URL: https://rahulshettyacademy.com/seleniumPractise/

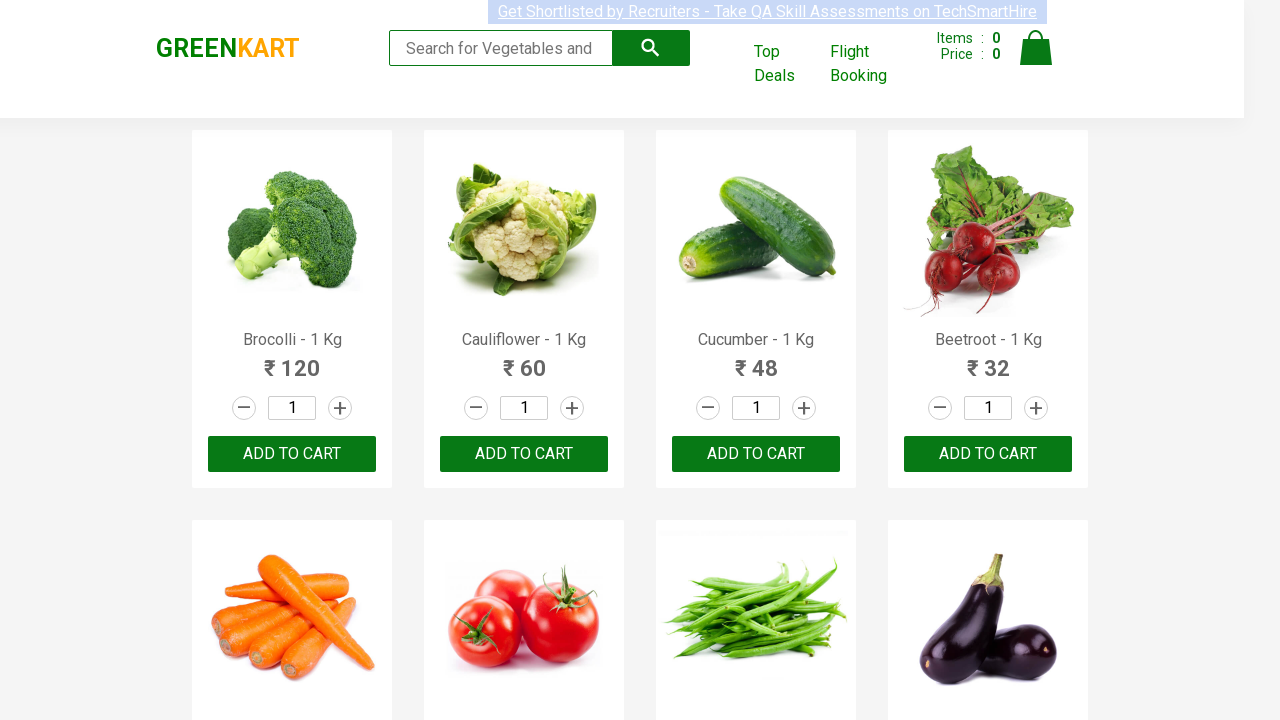

Products loaded on e-commerce page
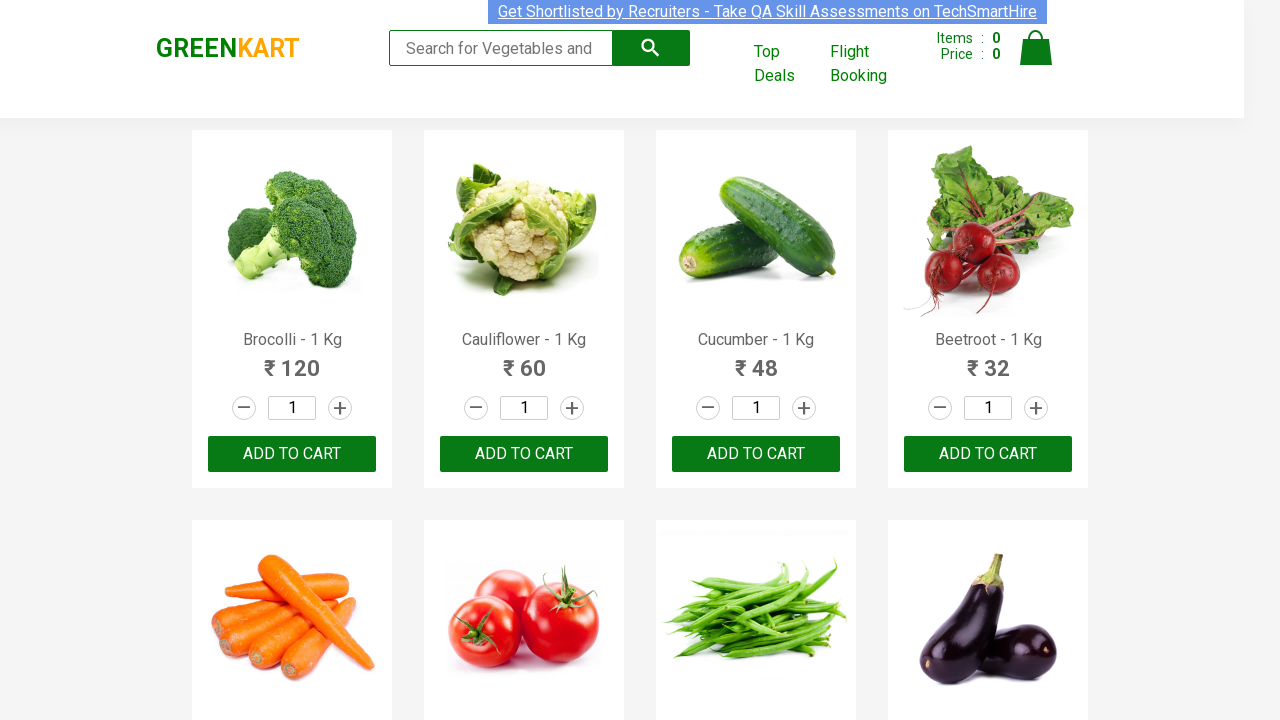

Added Cucumber to cart at (292, 454) on //div[@class='product']//h4[contains(text(),'Cucumber')]/parent::div/parent::div
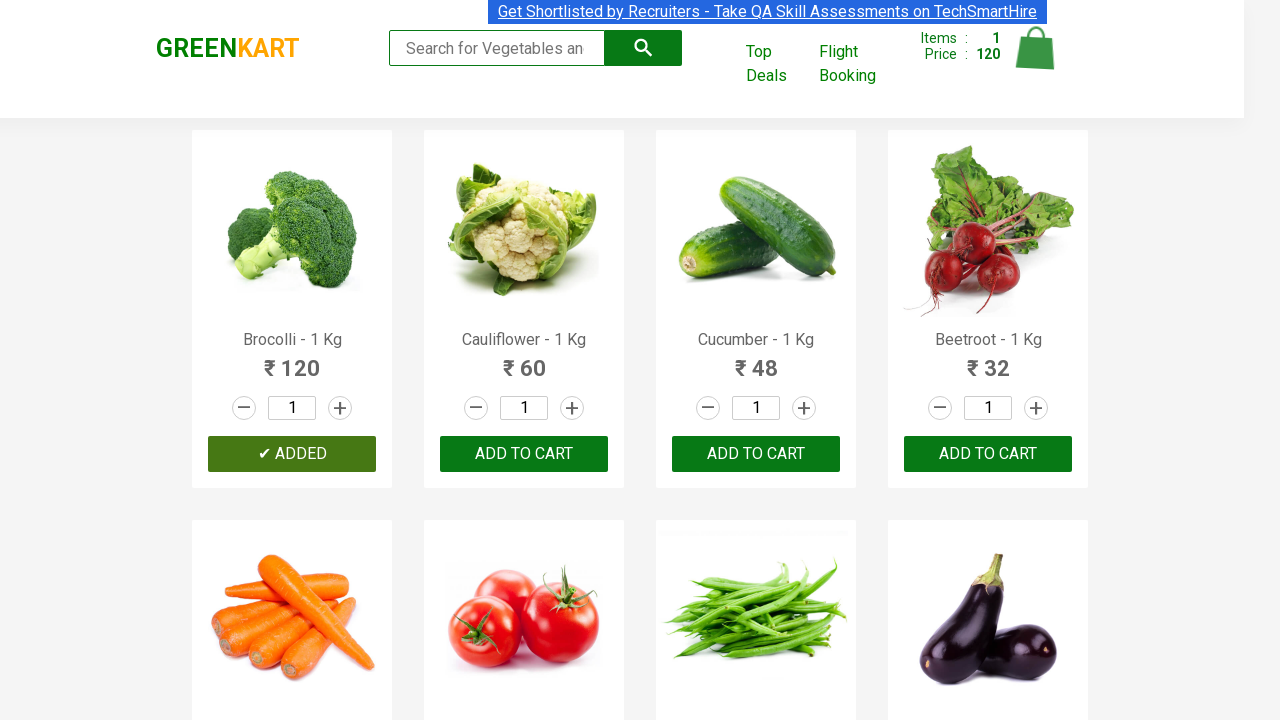

Added Brocolli to cart at (524, 454) on //div[@class='product']//h4[contains(text(),'Brocolli')]/parent::div/parent::div
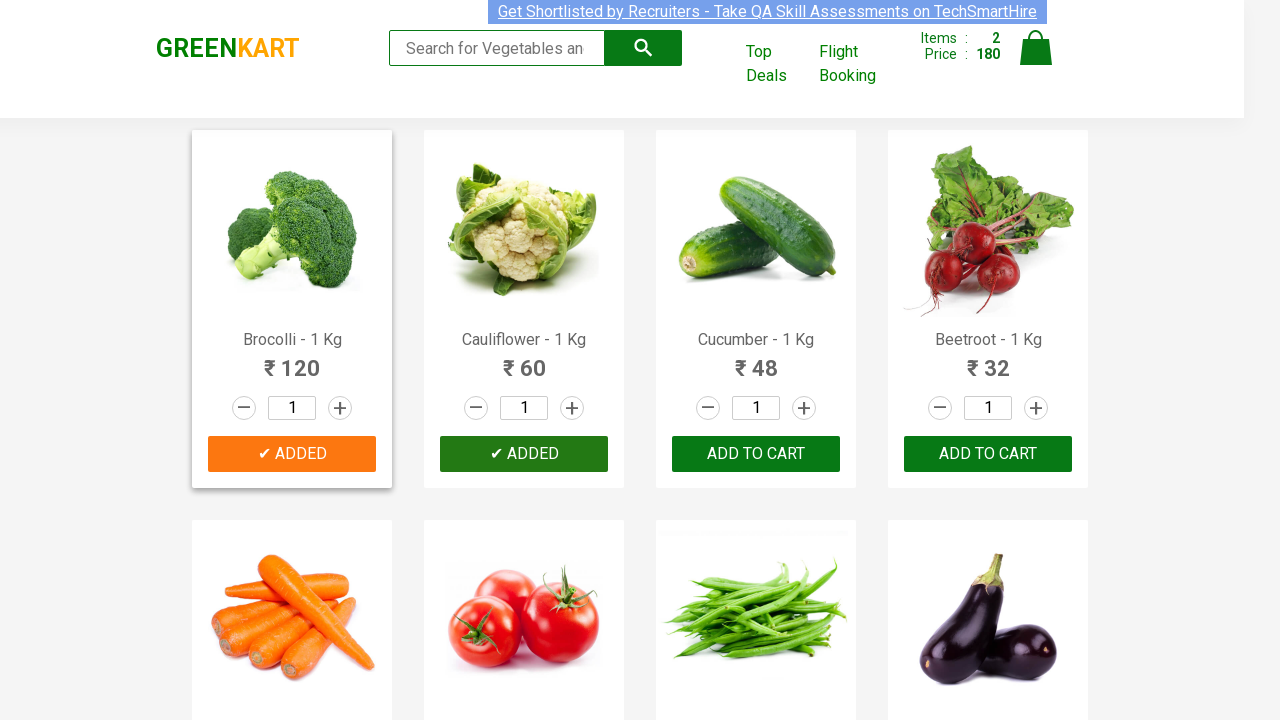

Added Beetroot to cart at (756, 454) on //div[@class='product']//h4[contains(text(),'Beetroot')]/parent::div/parent::div
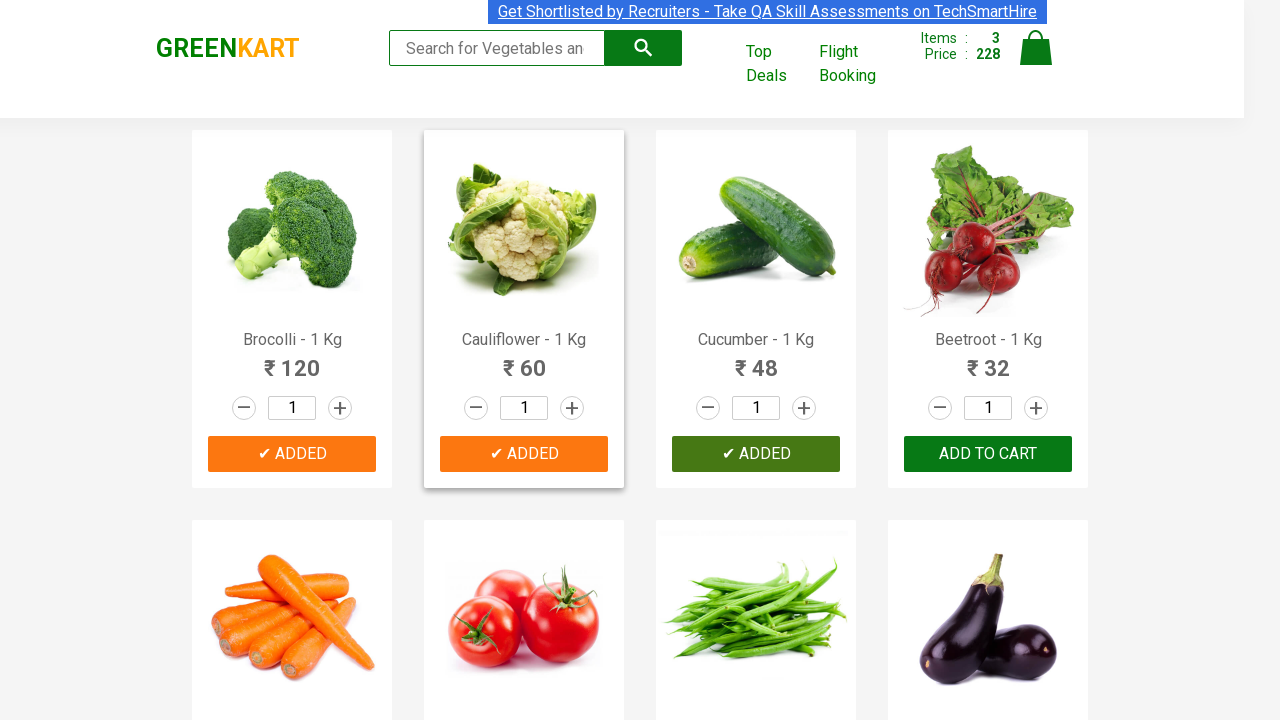

Clicked on cart icon to view cart contents at (1036, 48) on img[alt='Cart']
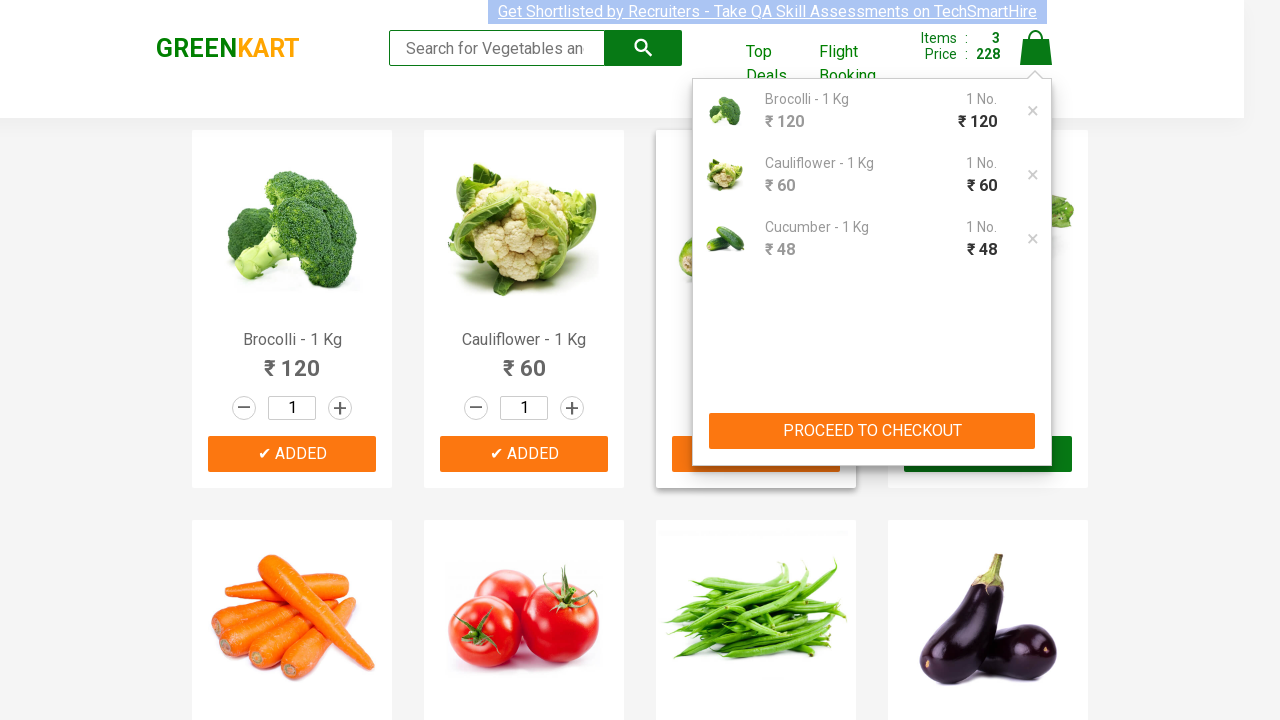

Clicked PROCEED TO CHECKOUT button at (872, 431) on xpath=//button[contains(text(),'PROCEED TO CHECKOUT')]
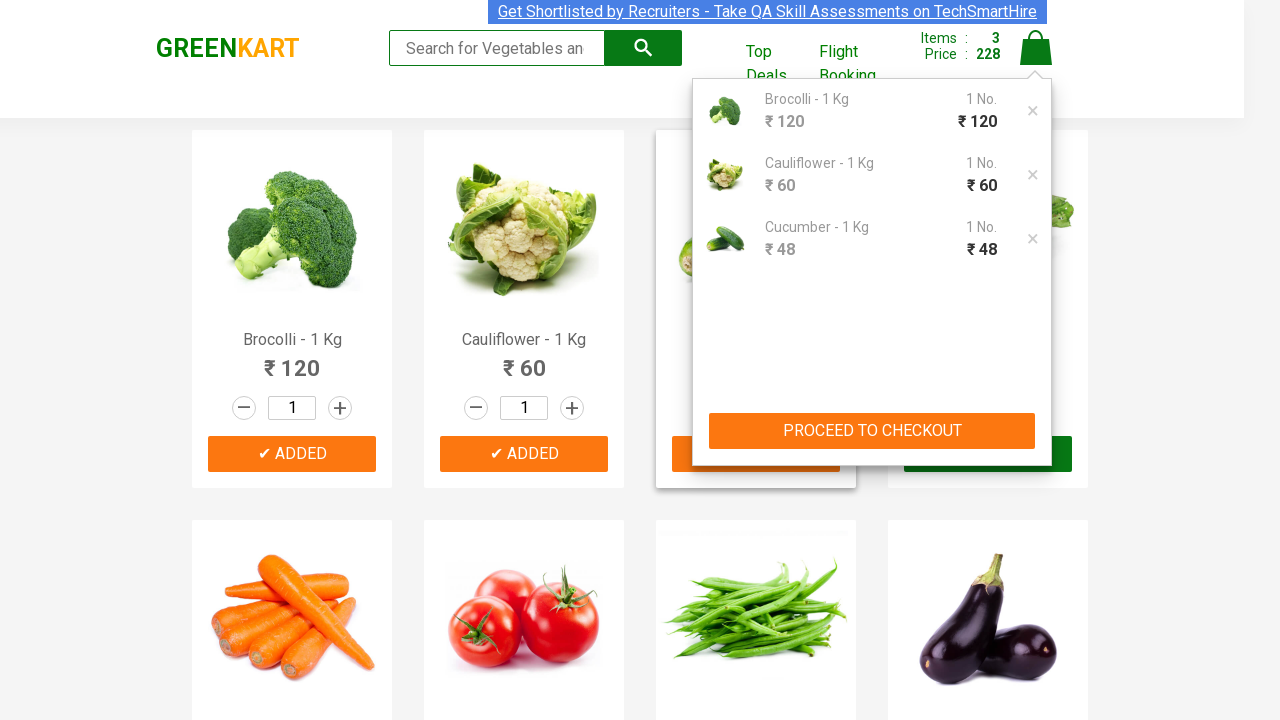

Promo code input field loaded
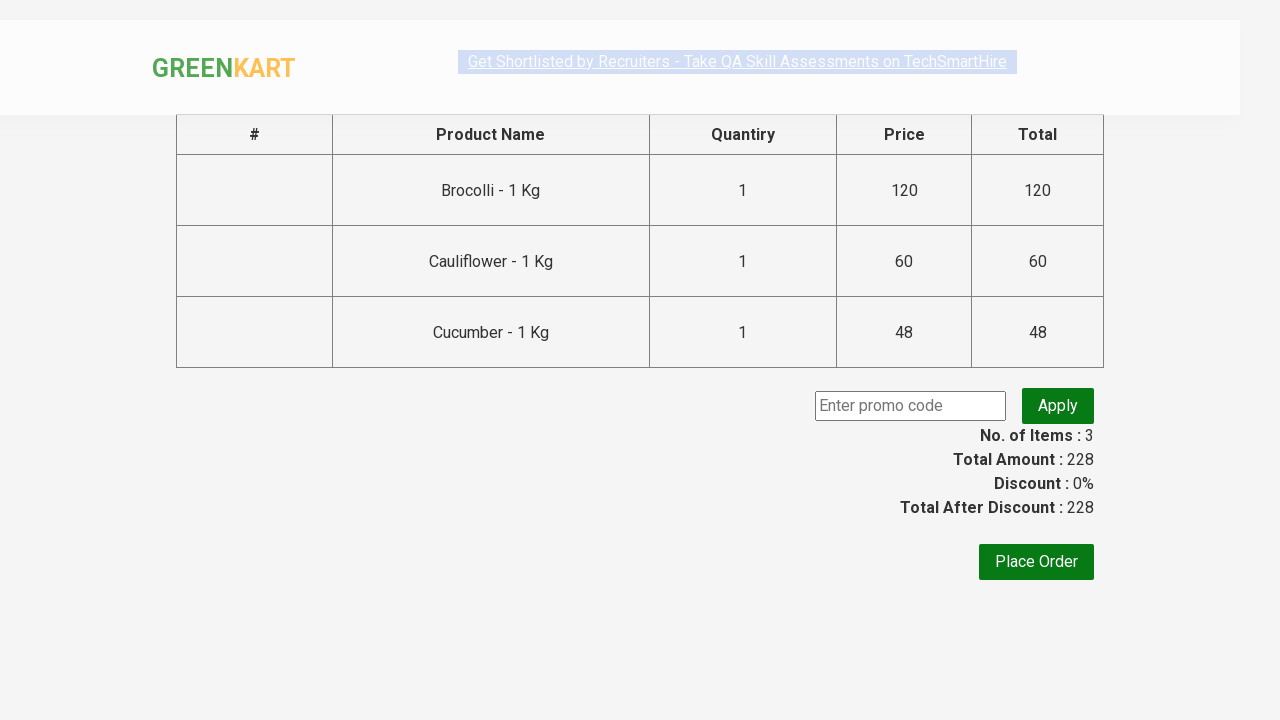

Entered promo code 'rahulshettyacademy' on input.promoCode
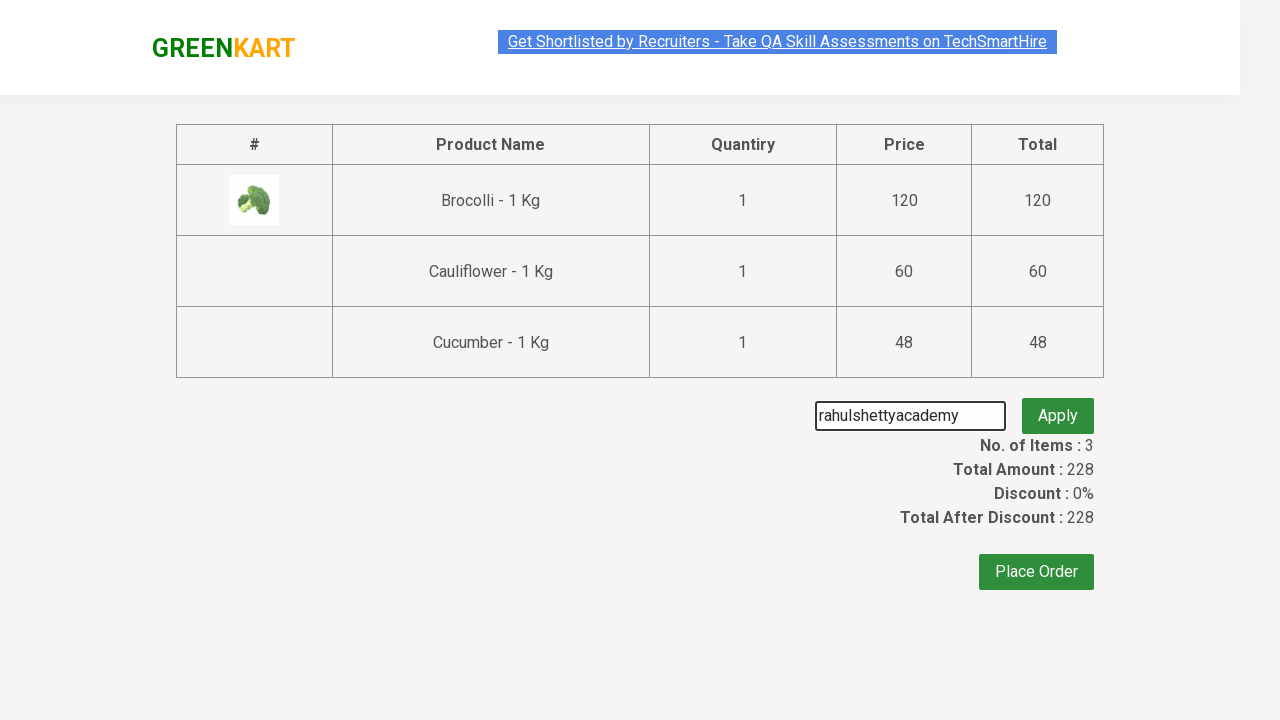

Clicked Apply button to apply promo code at (1058, 406) on button.promoBtn
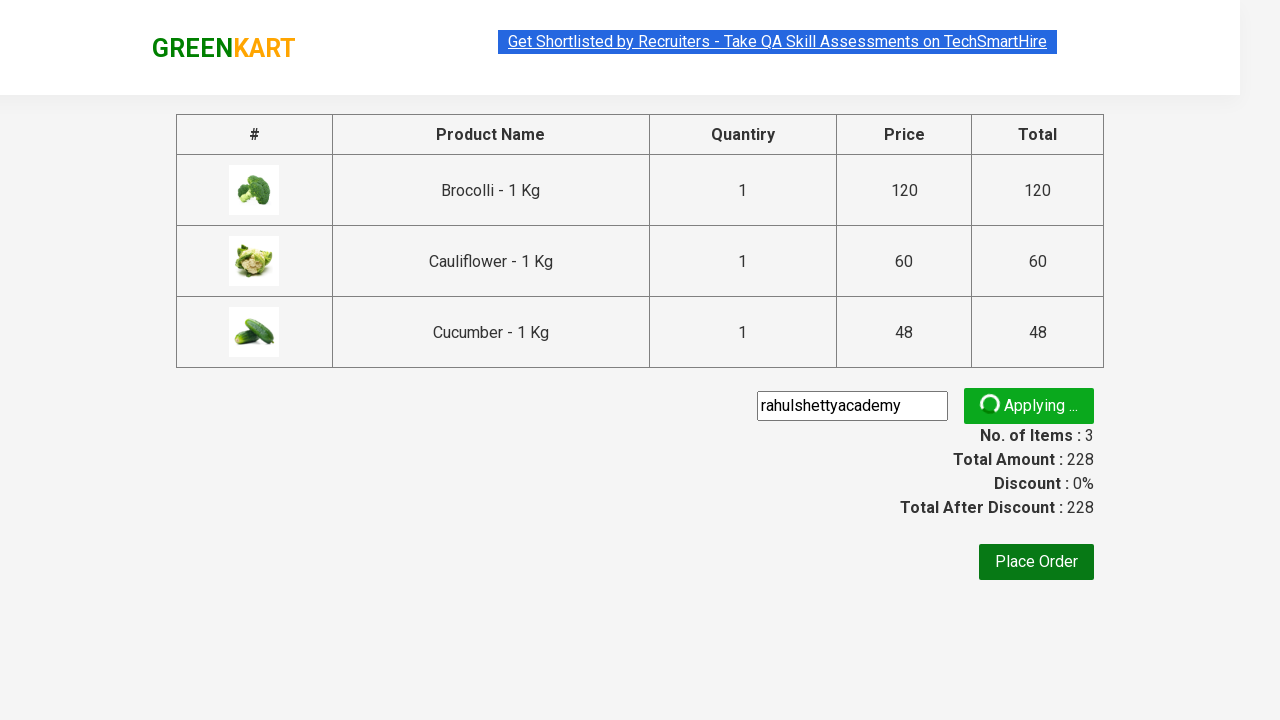

Promo code applied successfully, discount confirmed
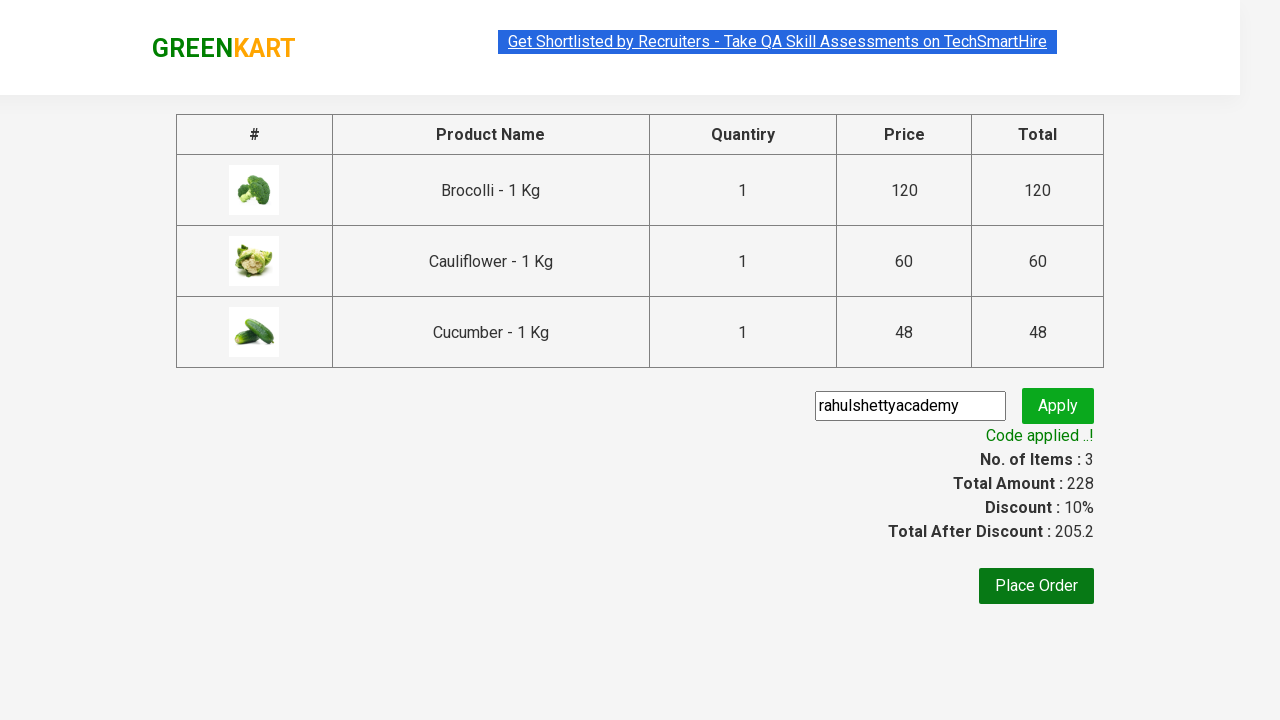

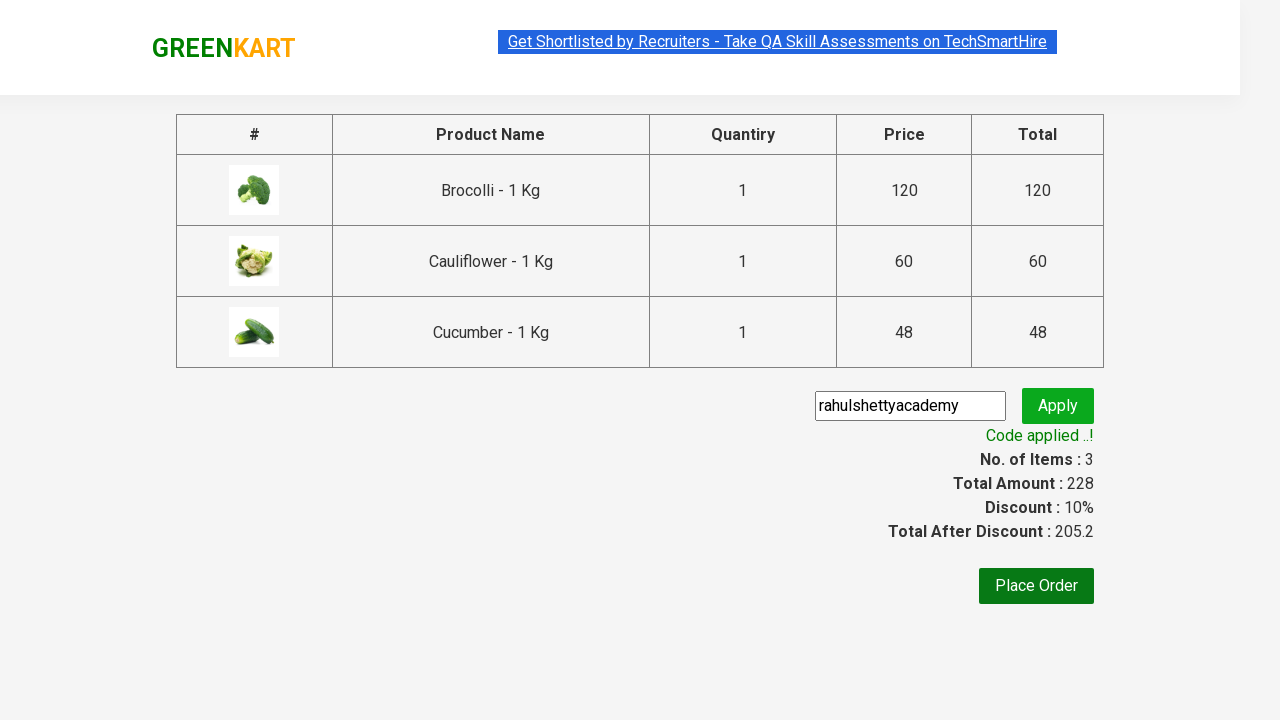